Tests registration form submission across multiple registration pages by filling required fields and verifying success message

Starting URL: http://suninjuly.github.io/registration1.html

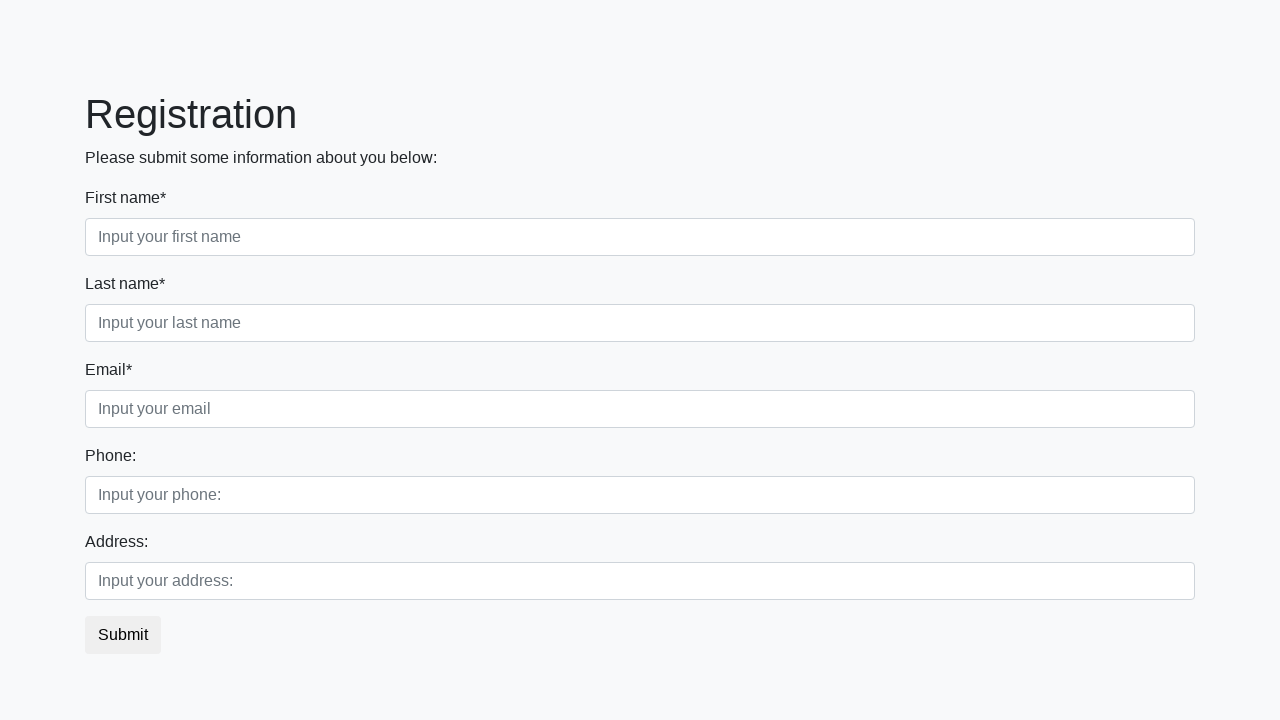

Filled first name field with 'Jonathan' on [required].first
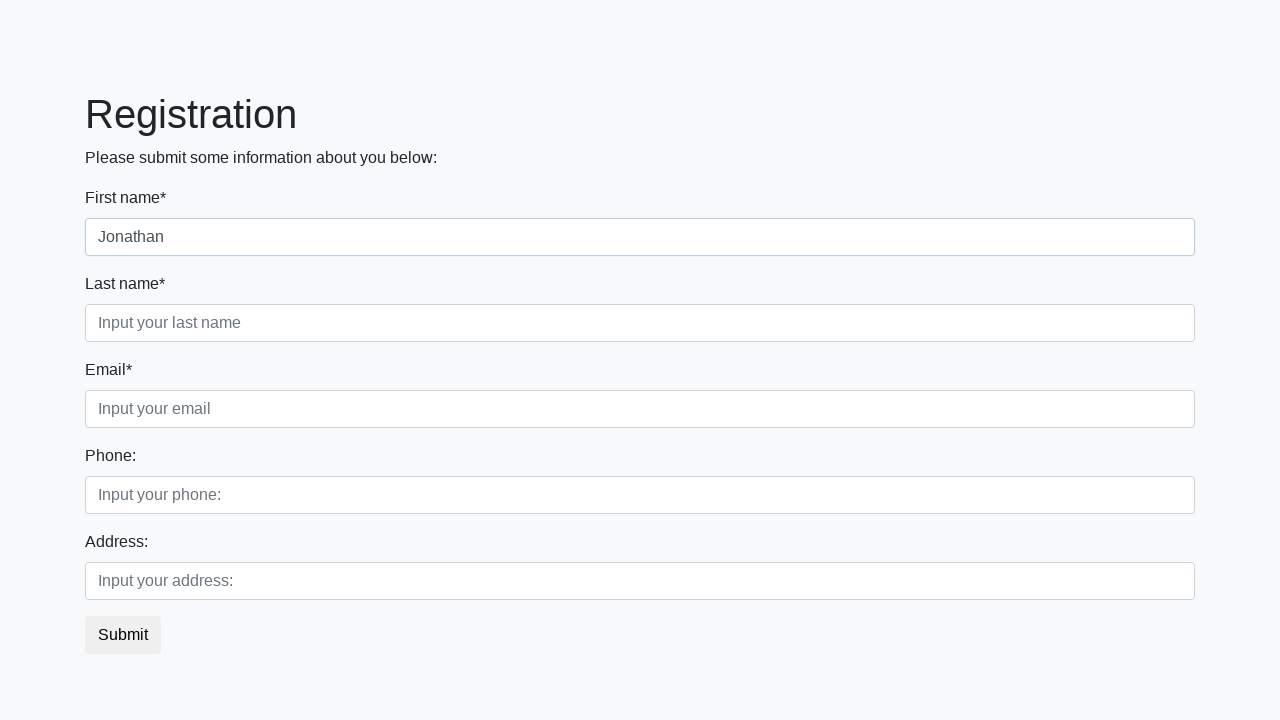

Filled last name field with 'Blake' on [required].second
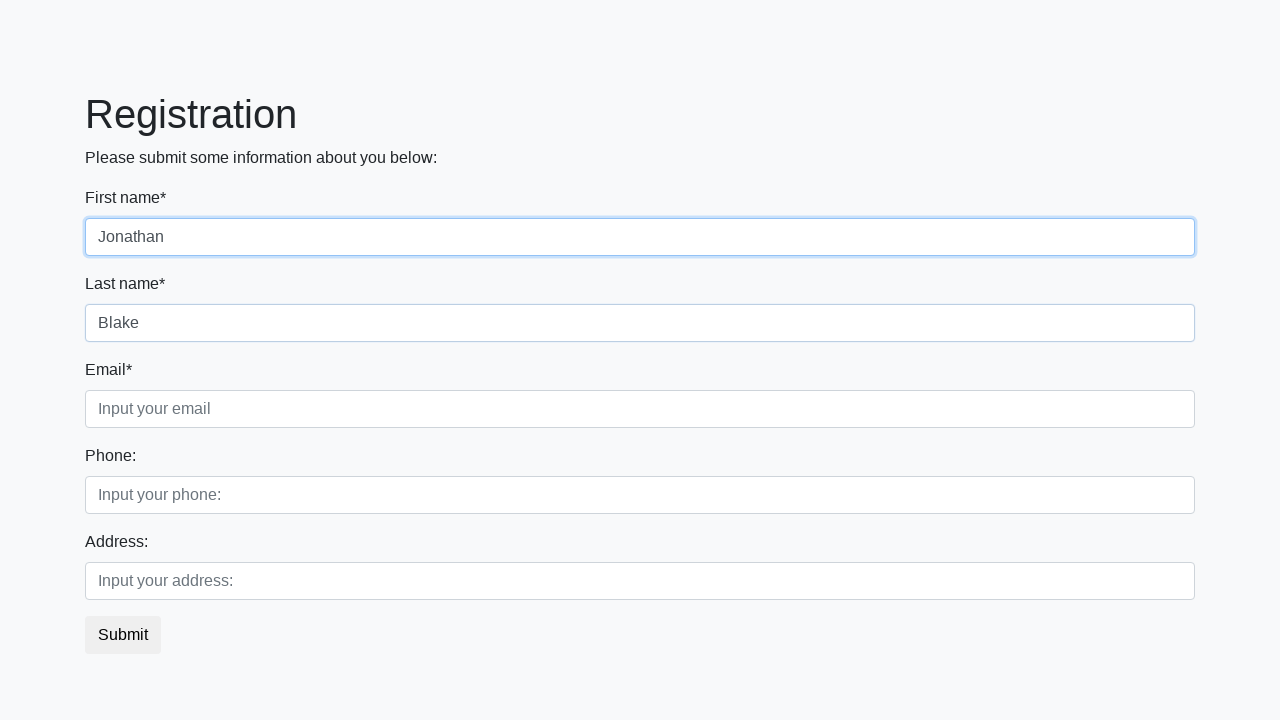

Filled email field with 'jonathan.blake@example.com' on [required].third
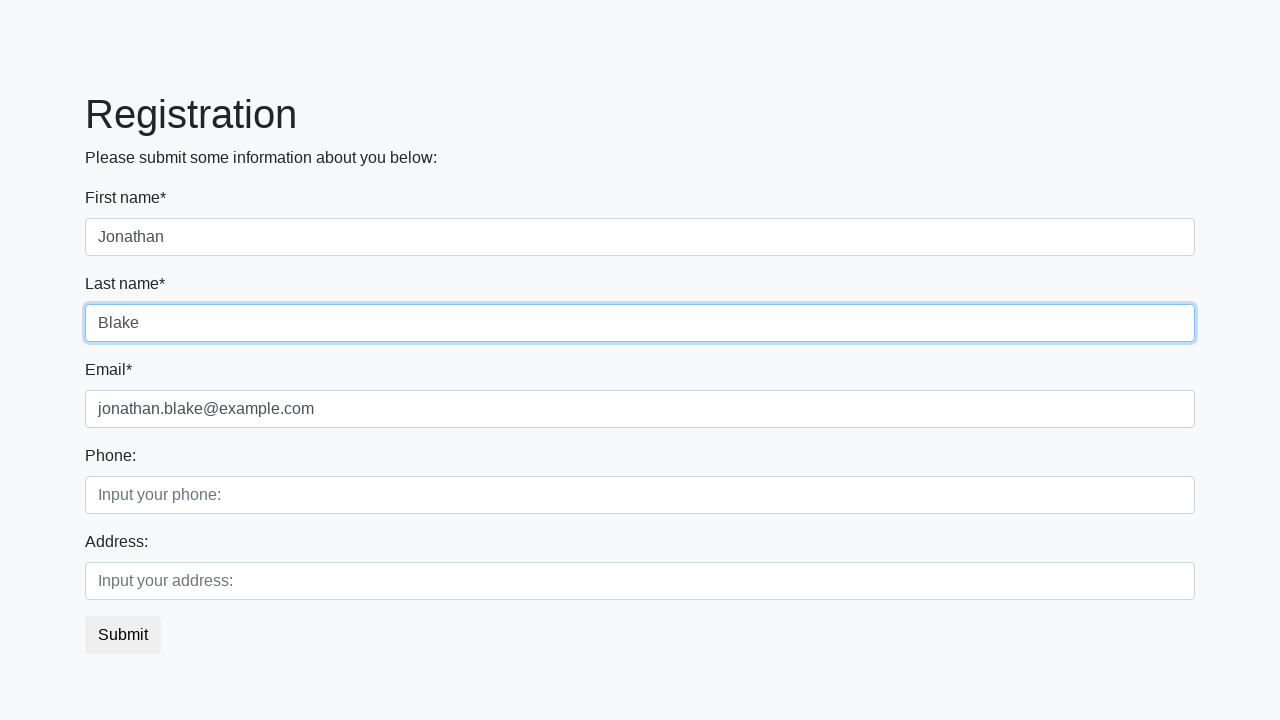

Clicked submit button to register at (123, 635) on button.btn
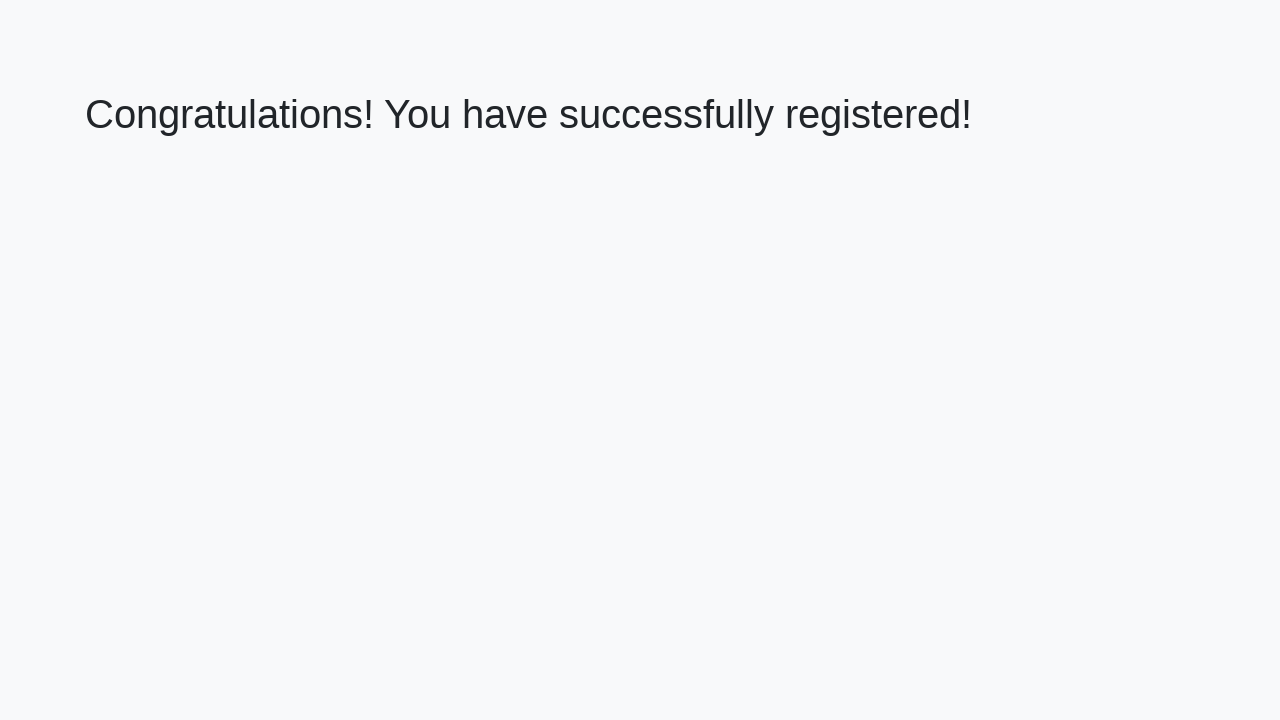

Success message appeared on registration page
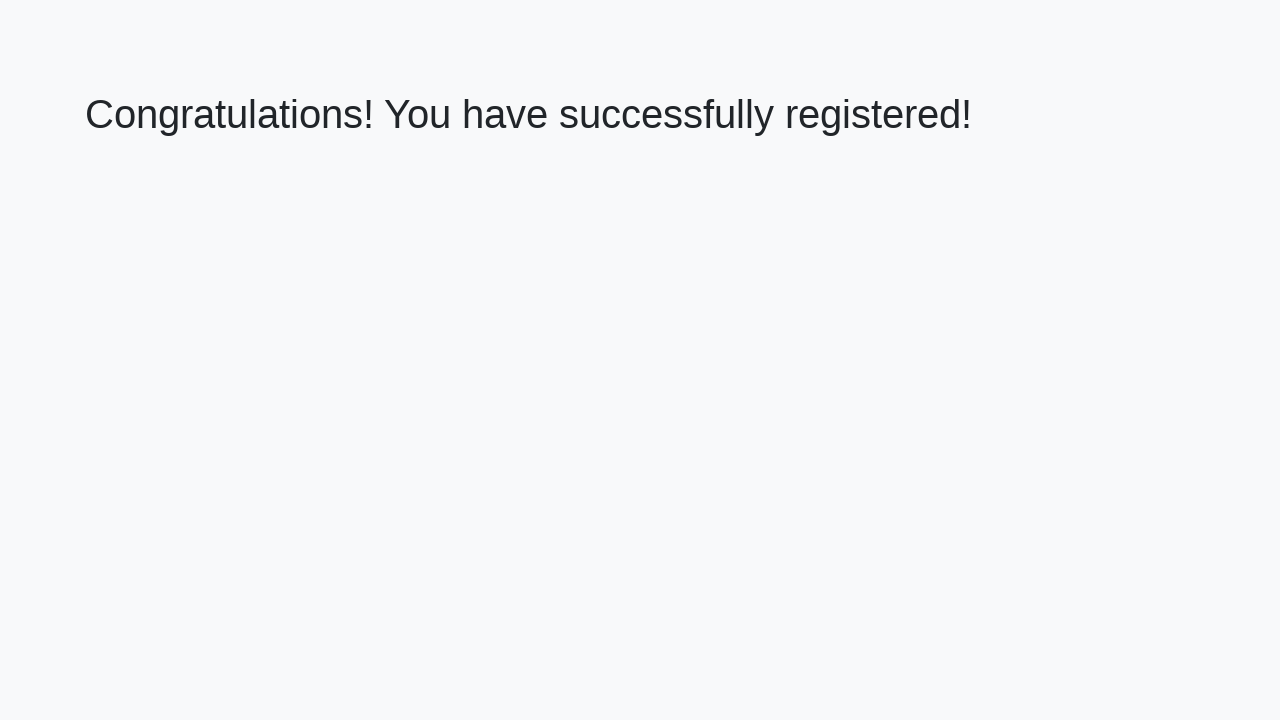

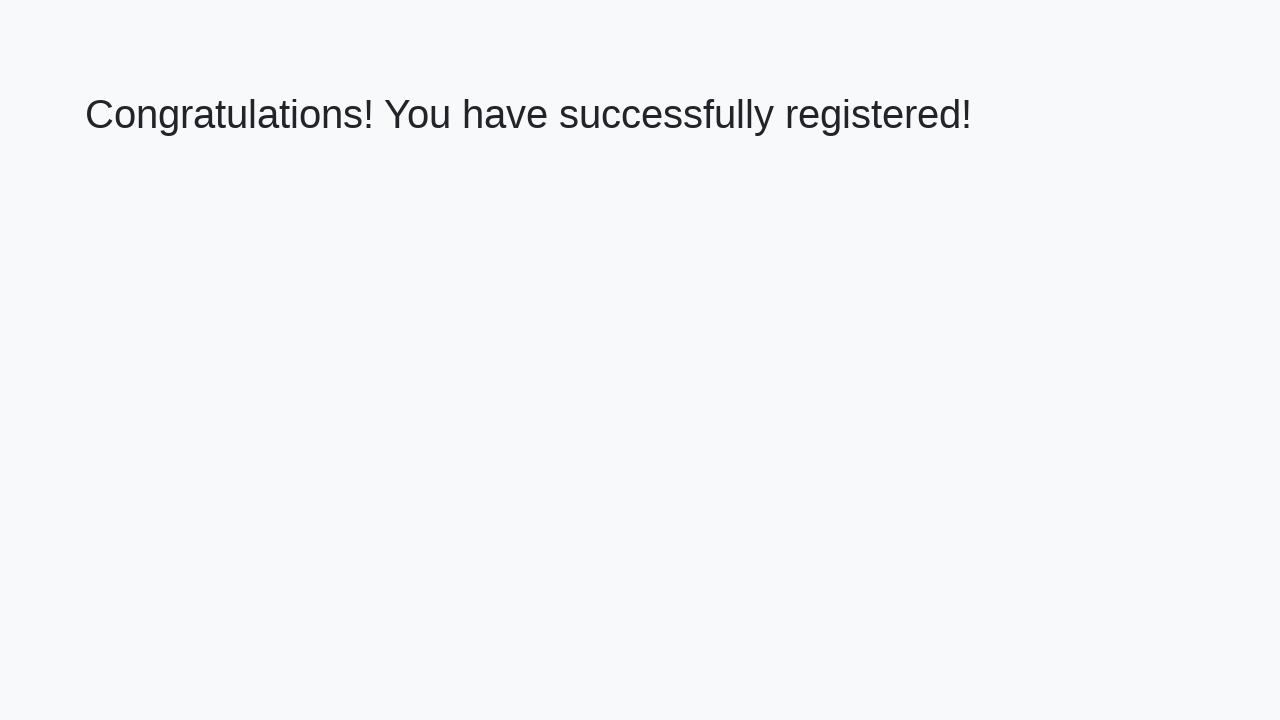